Tests selecting "Mrs." from the Select One dropdown menu and verifies the selection is displayed correctly

Starting URL: https://demoqa.com/select-menu

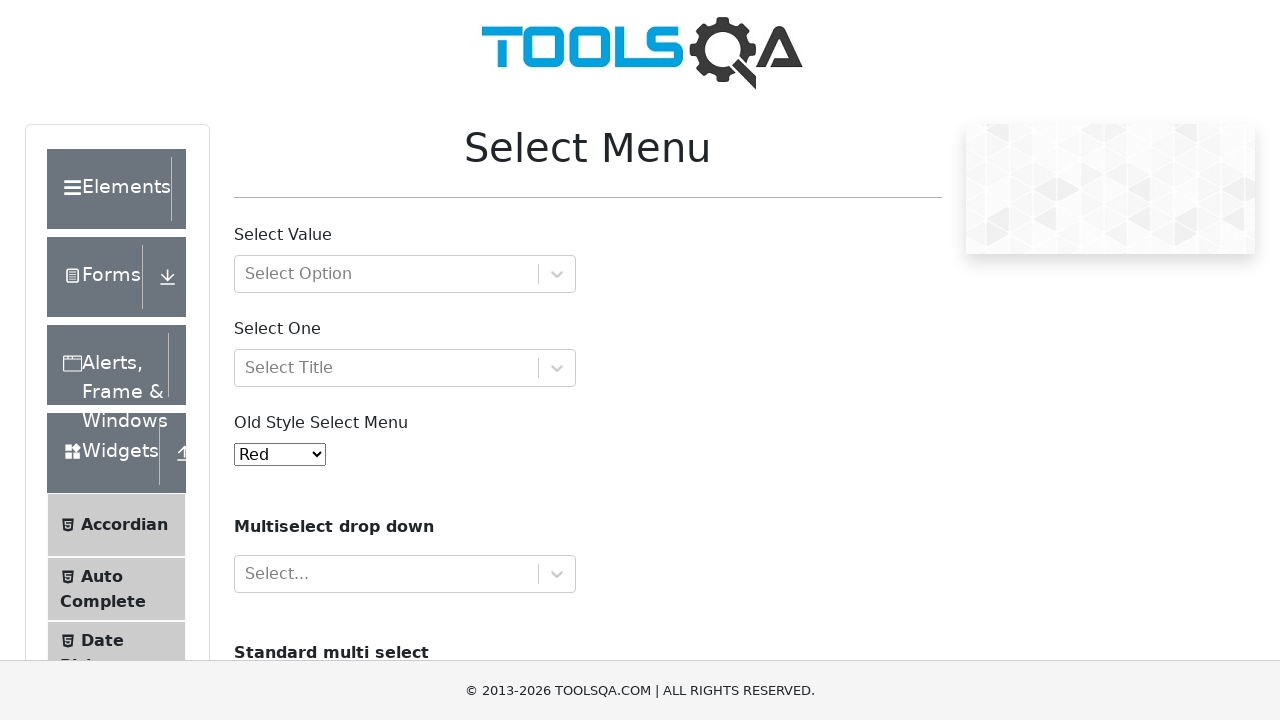

Clicked on Select One dropdown to open it at (405, 368) on #selectOne > div
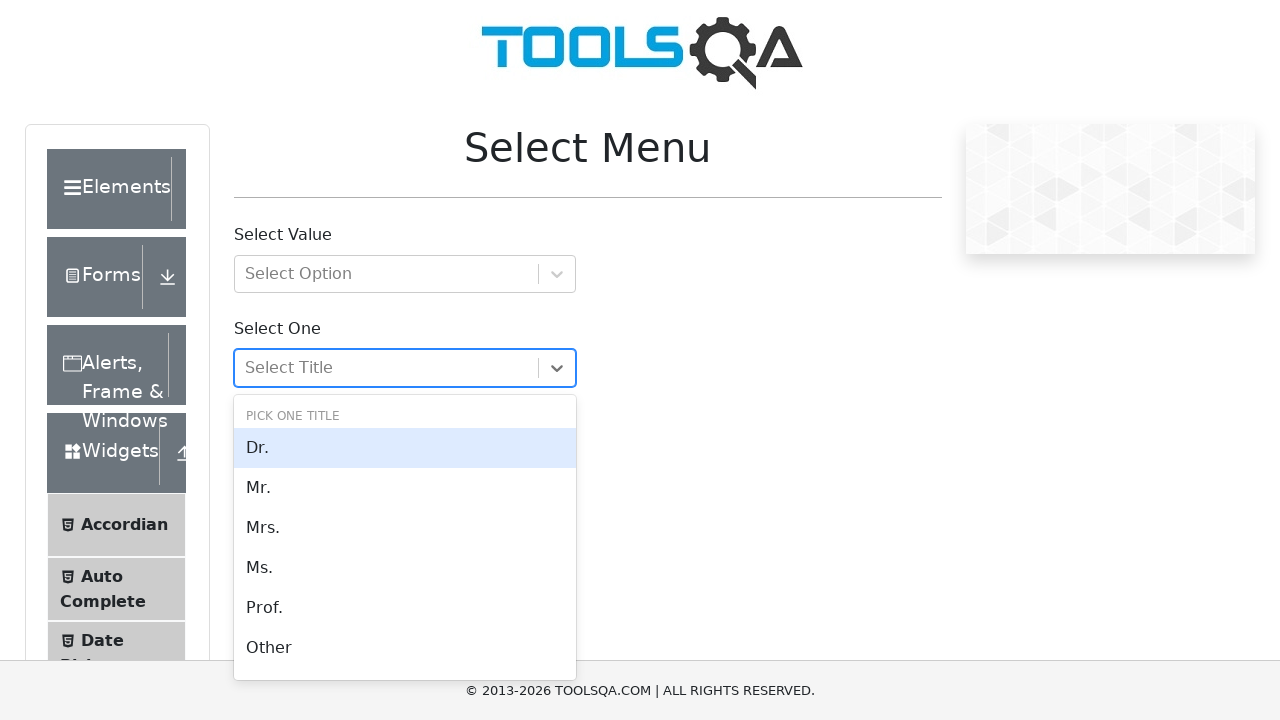

Waited for Mrs. option to be available in dropdown
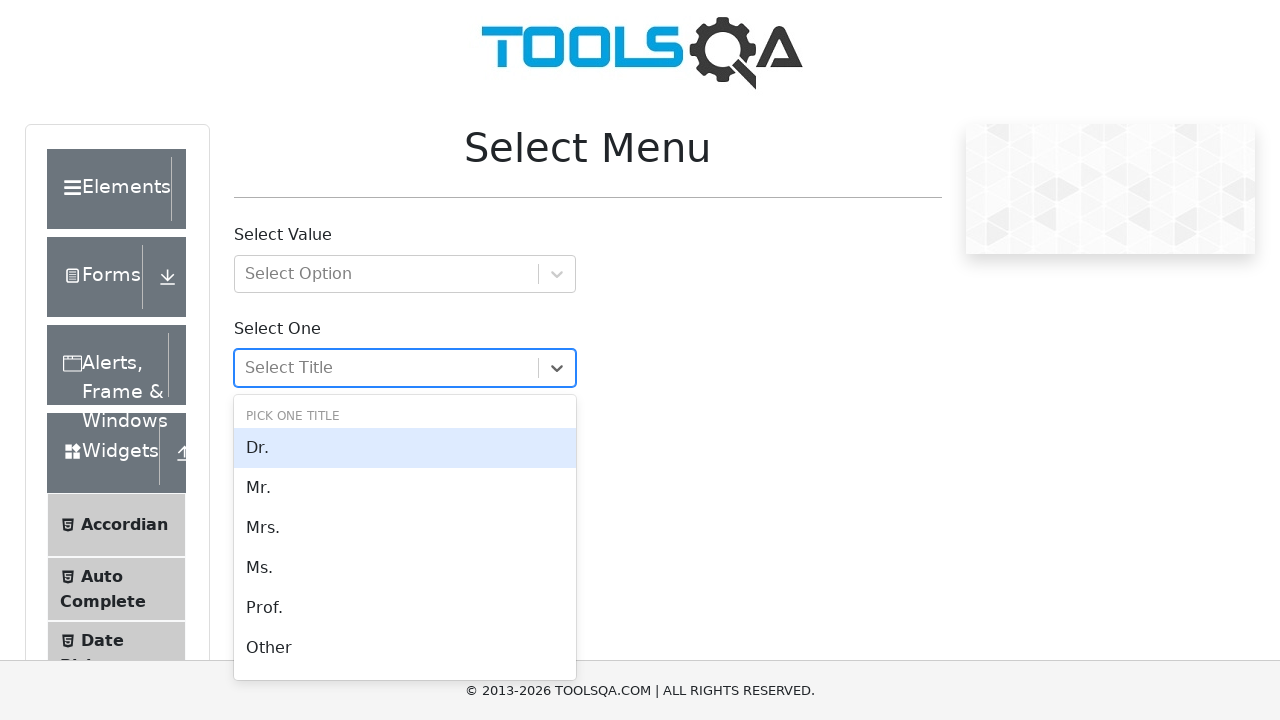

Clicked on Mrs. option to select it at (405, 528) on #react-select-3-option-0-2
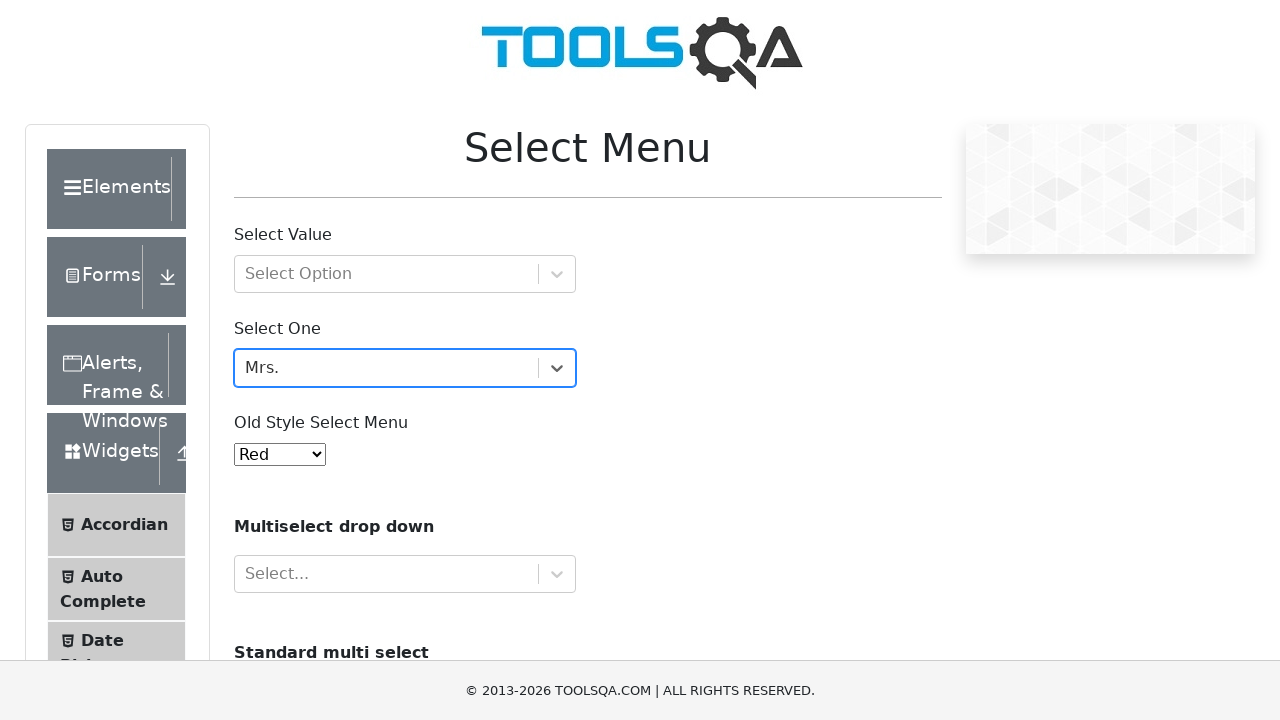

Verified that Mrs. is displayed as the selected option
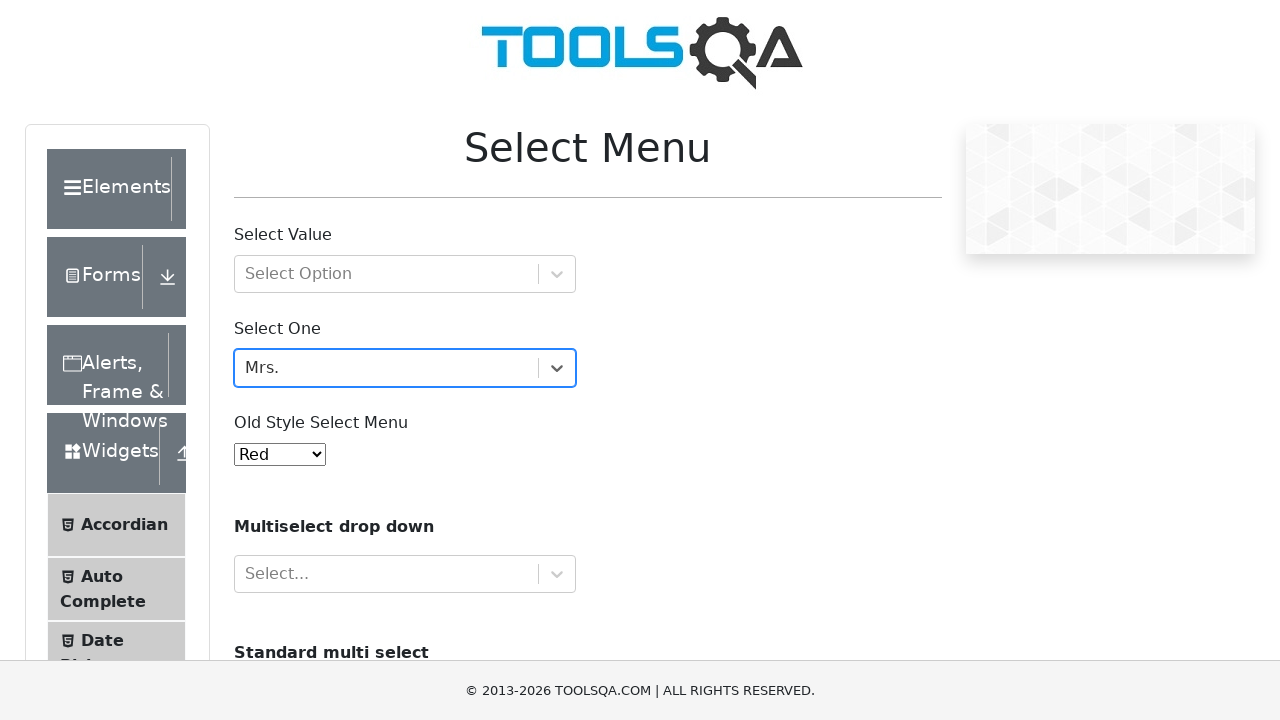

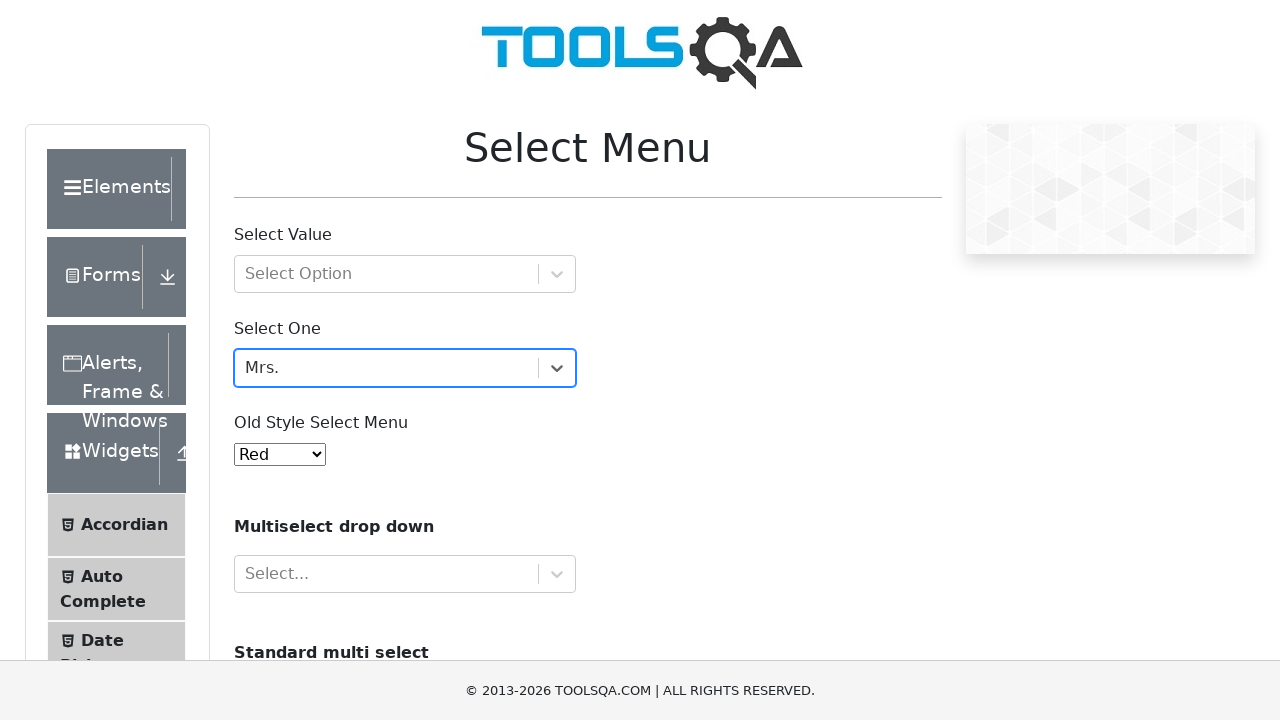